Fills out a simple form with username and email, then submits it

Starting URL: https://demoqa.com/text-box

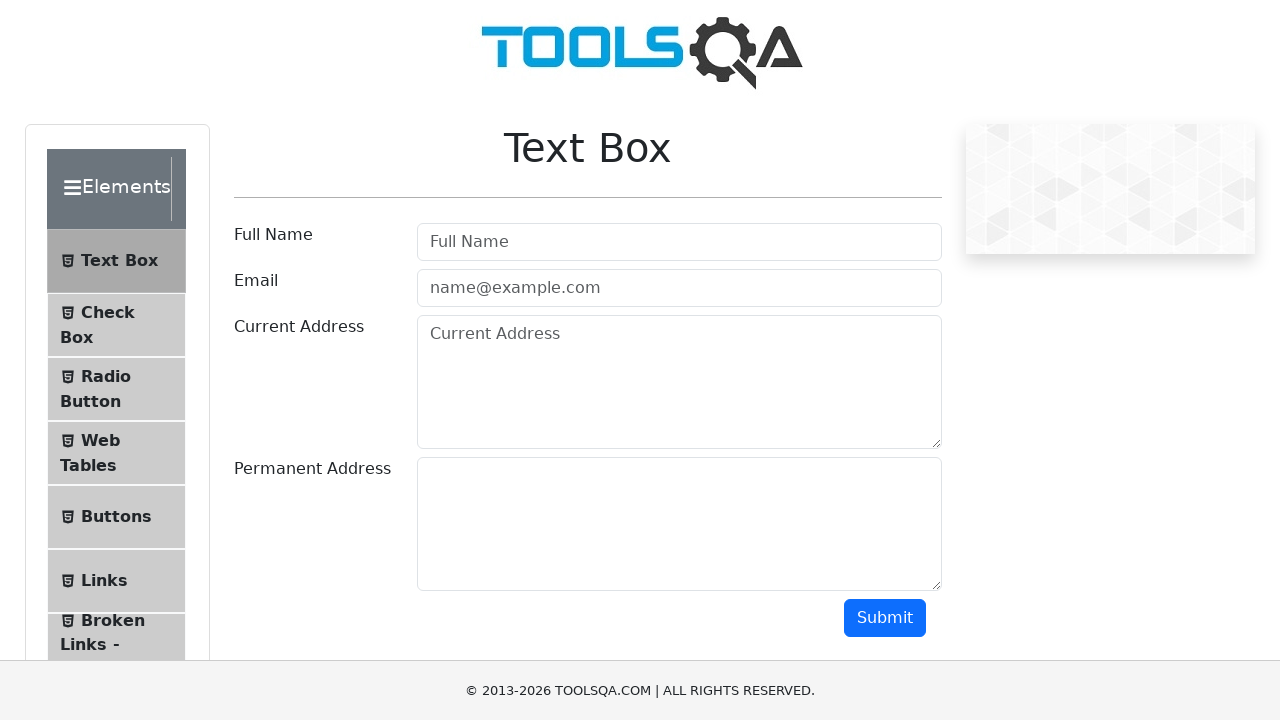

Filled username field with 'Himika Sultana' on #userName
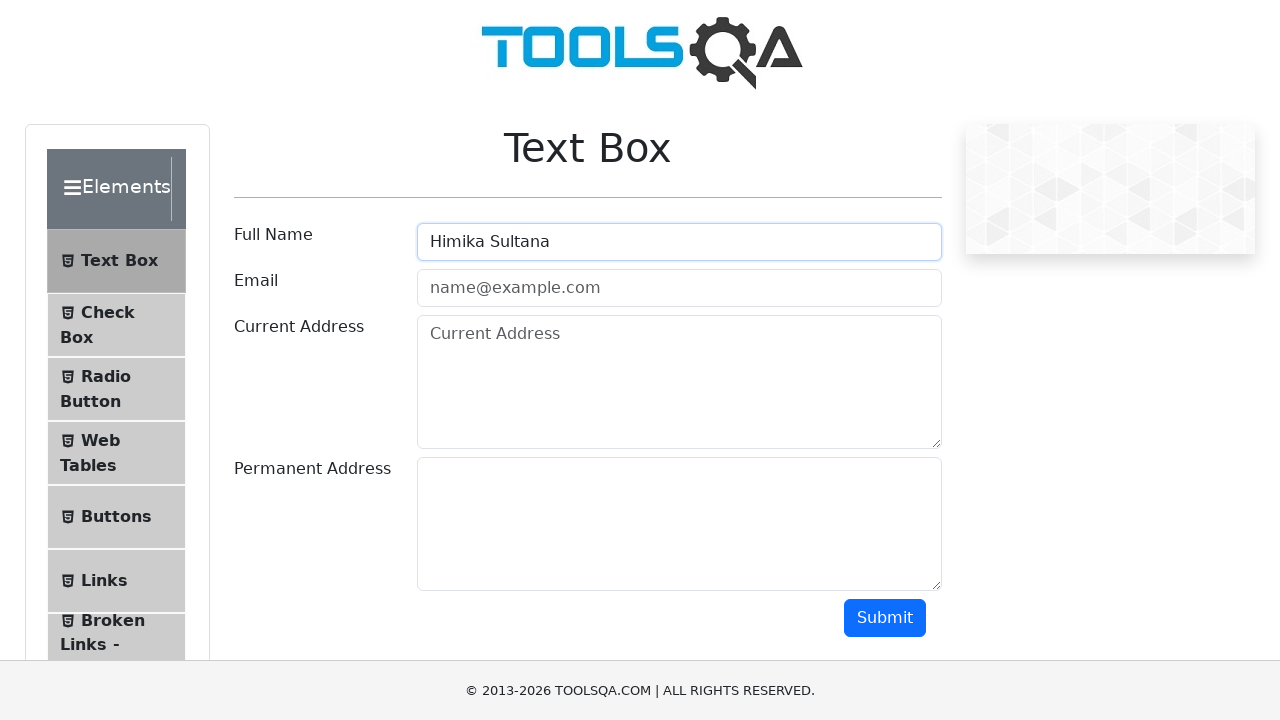

Filled email field with 'Himi@gmail.com' on #userEmail
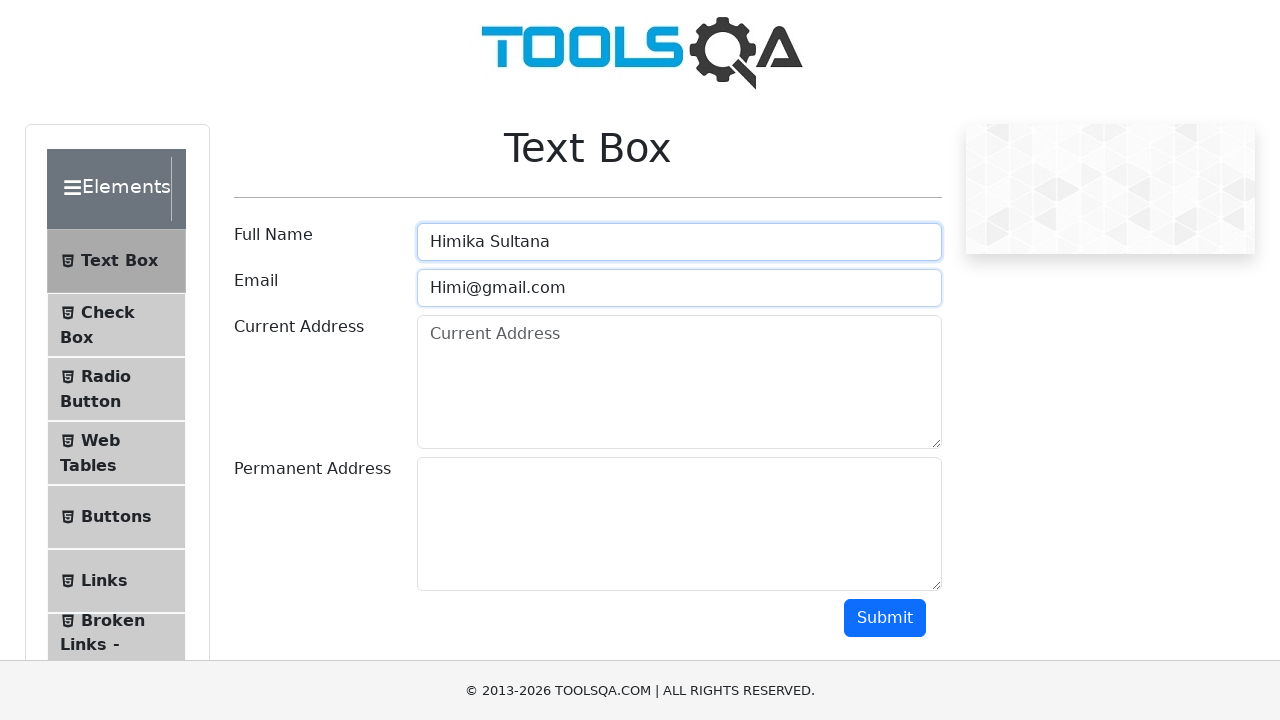

Clicked submit button to submit form at (885, 618) on #submit
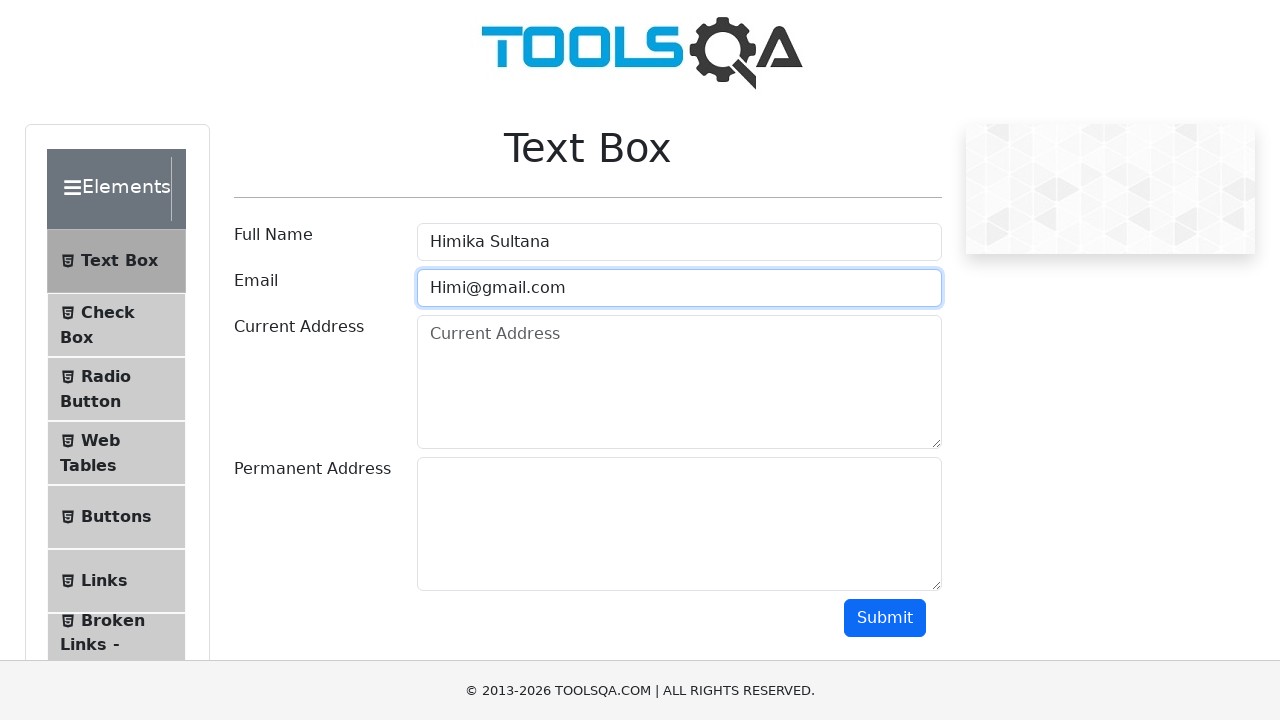

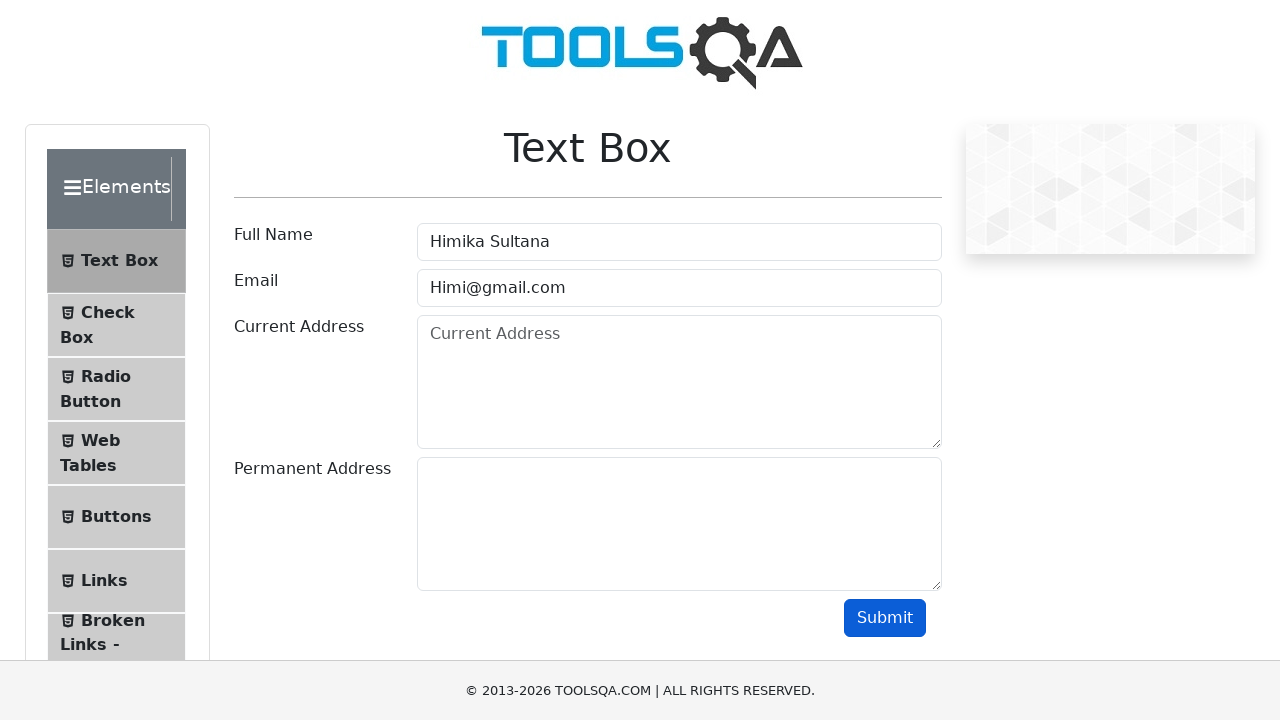